Tests the dynamic controls page by clicking the Remove button, waiting for the loading bar to disappear, and verifying that the checkbox is removed and the "It's gone!" message is displayed.

Starting URL: https://practice.cydeo.com/dynamic_controls

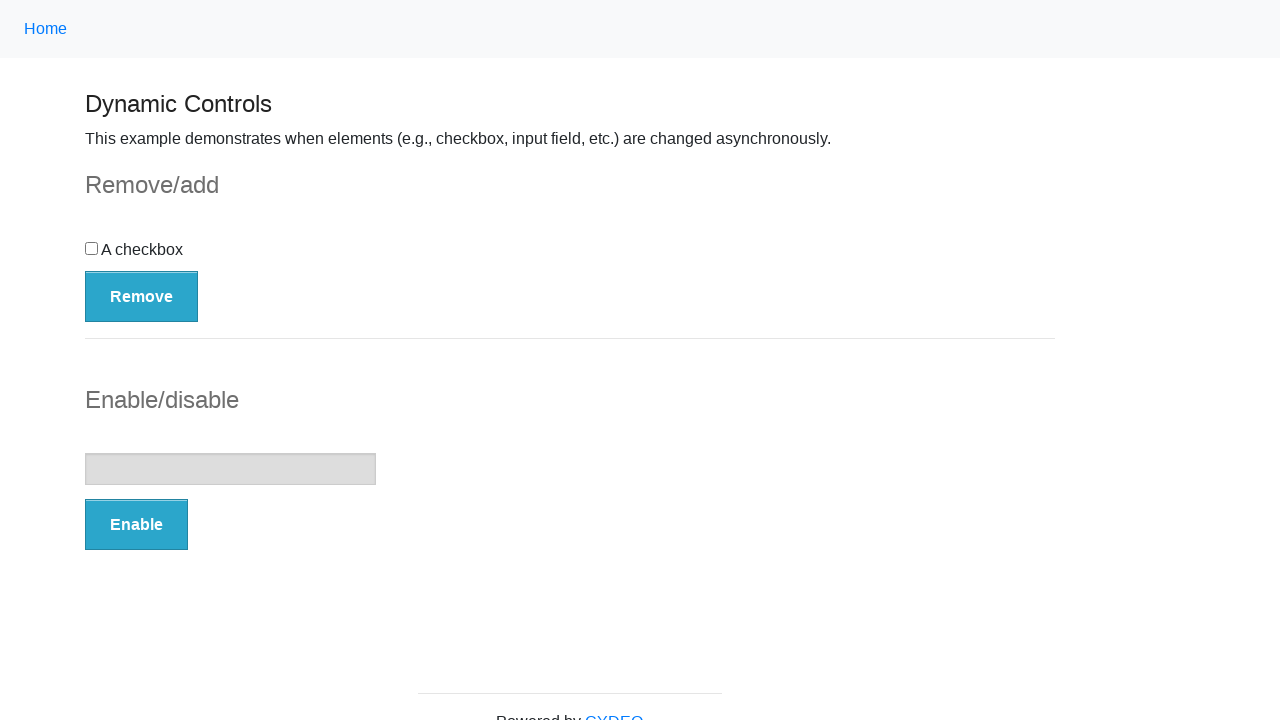

Clicked the Remove button at (142, 296) on button:has-text('Remove')
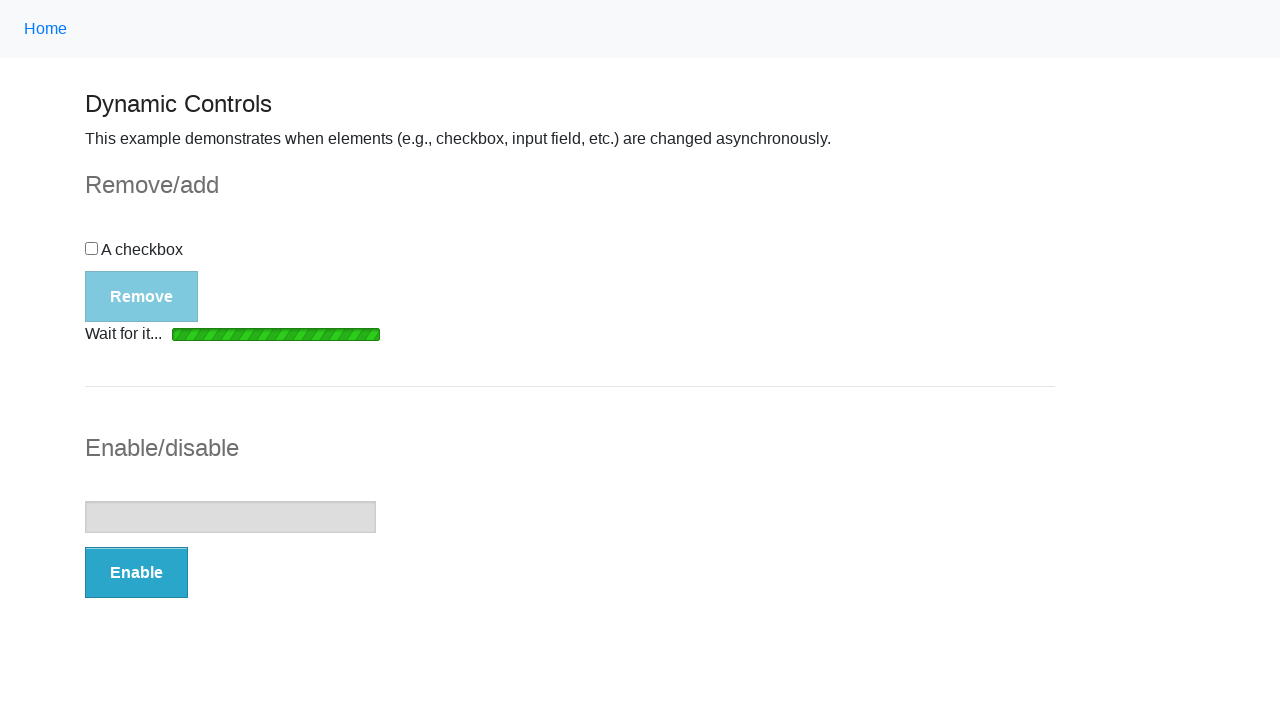

Loading bar disappeared
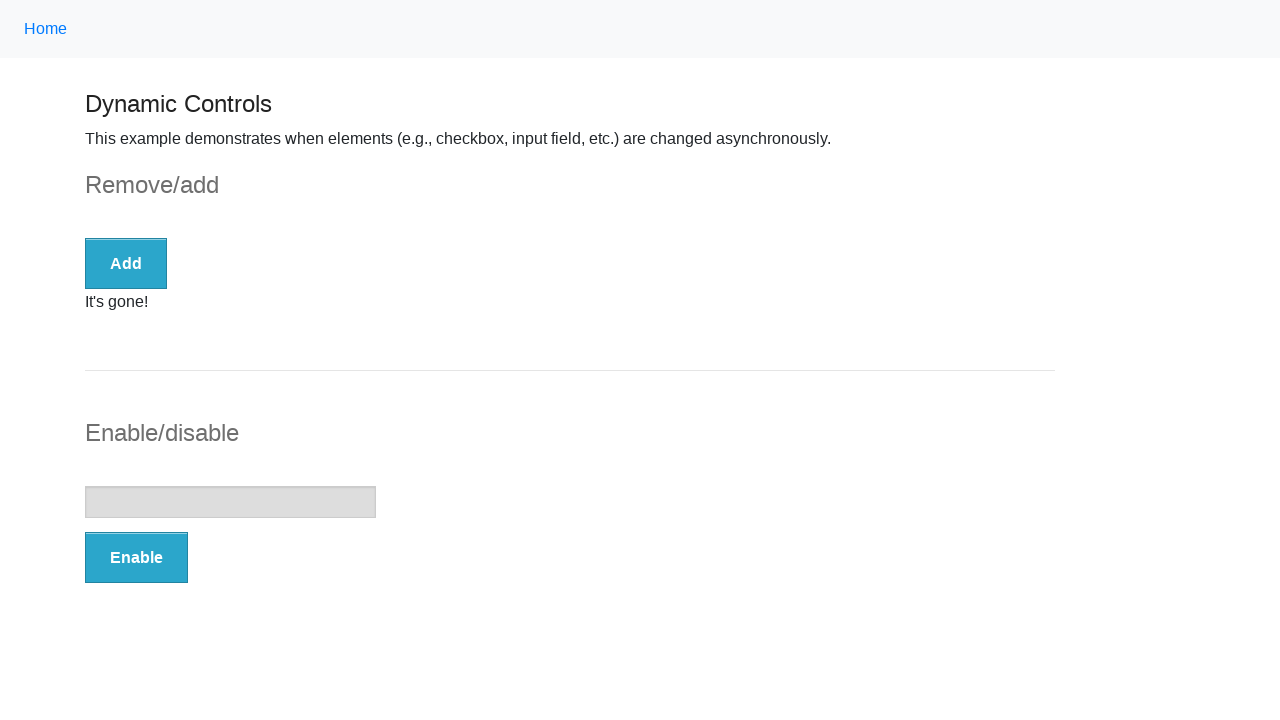

Checkbox element was detached from DOM
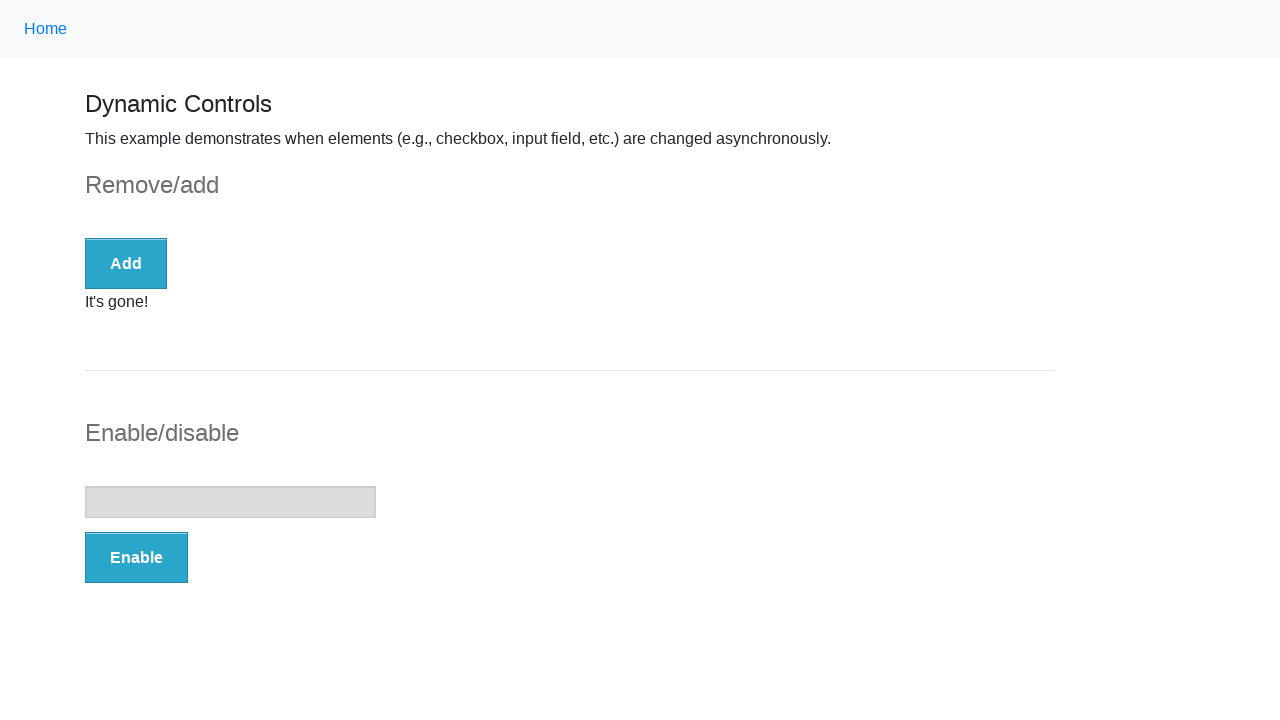

It's gone message became visible
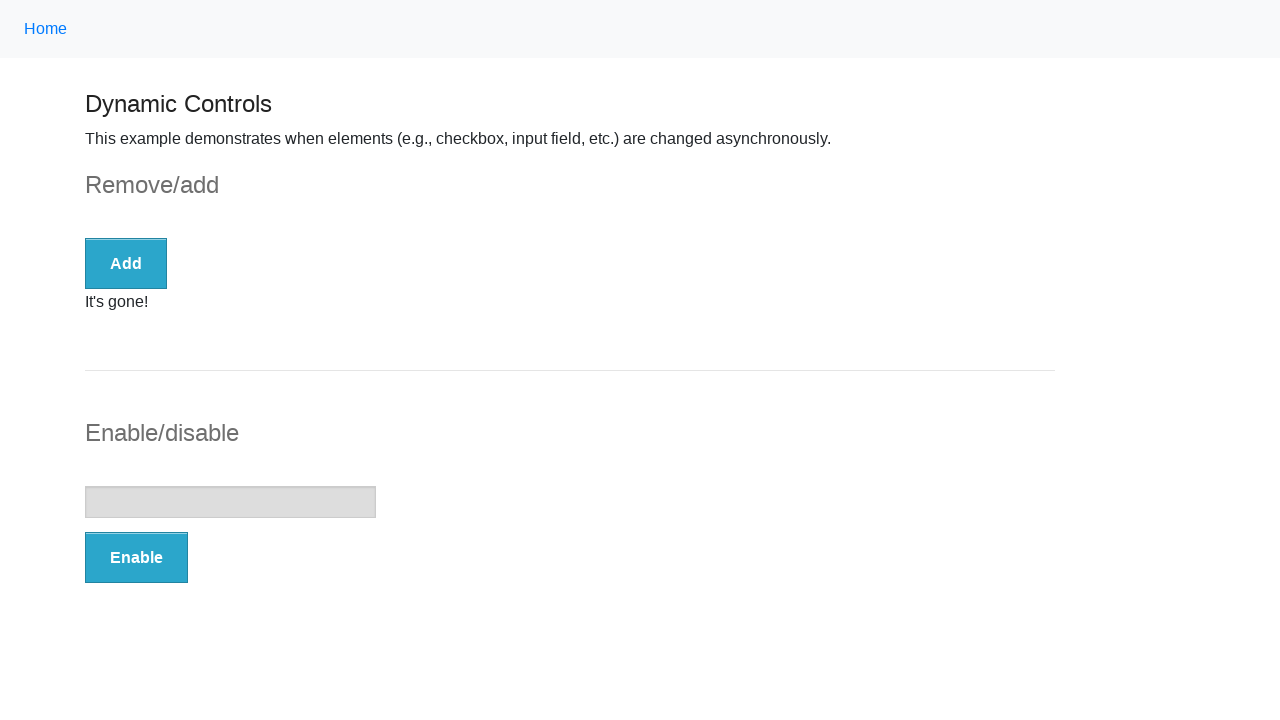

Verified that message text content equals 'It's gone!'
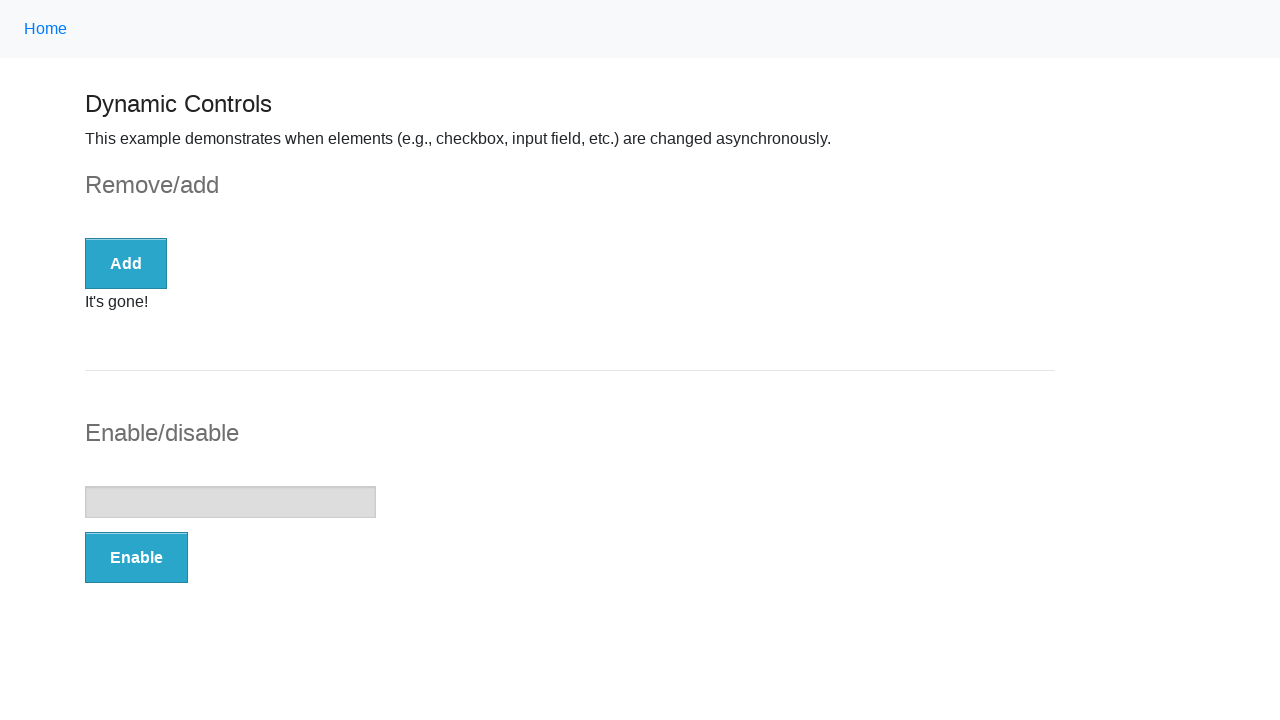

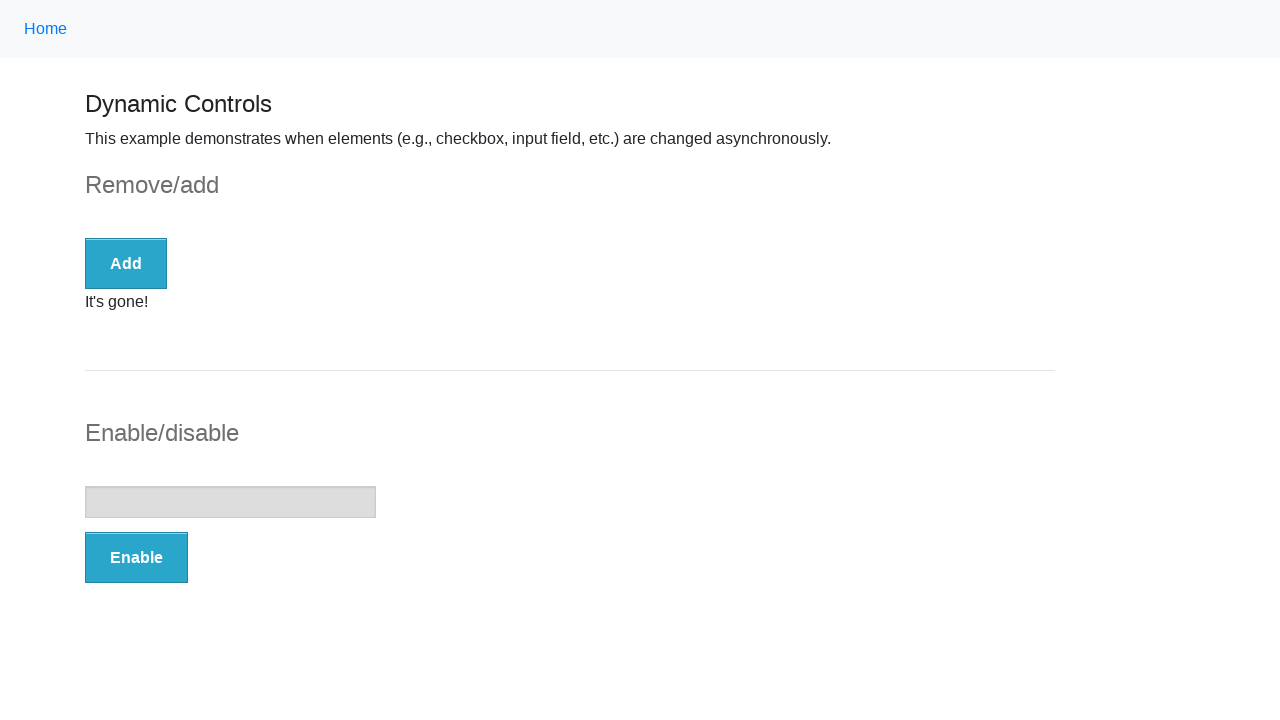